Performs a drag-and-drop action from the draggable element to the droppable target element.

Starting URL: https://crossbrowsertesting.github.io/drag-and-drop

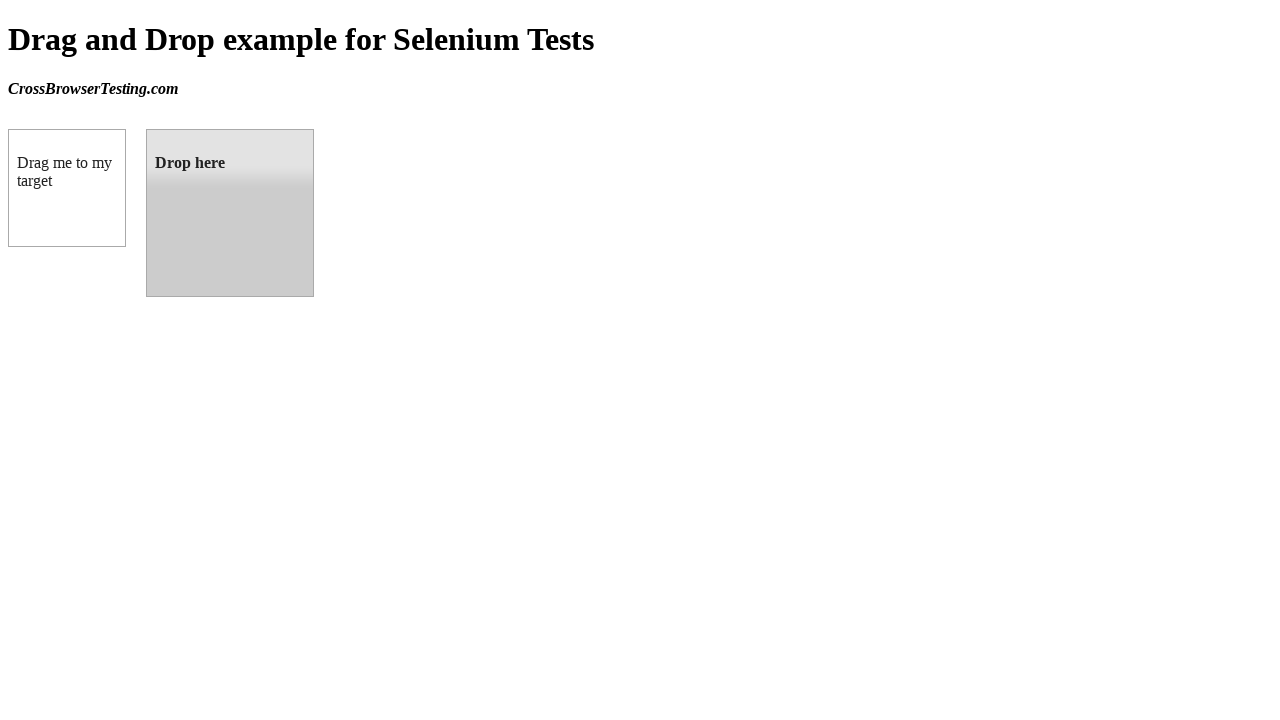

Navigated to drag-and-drop test page
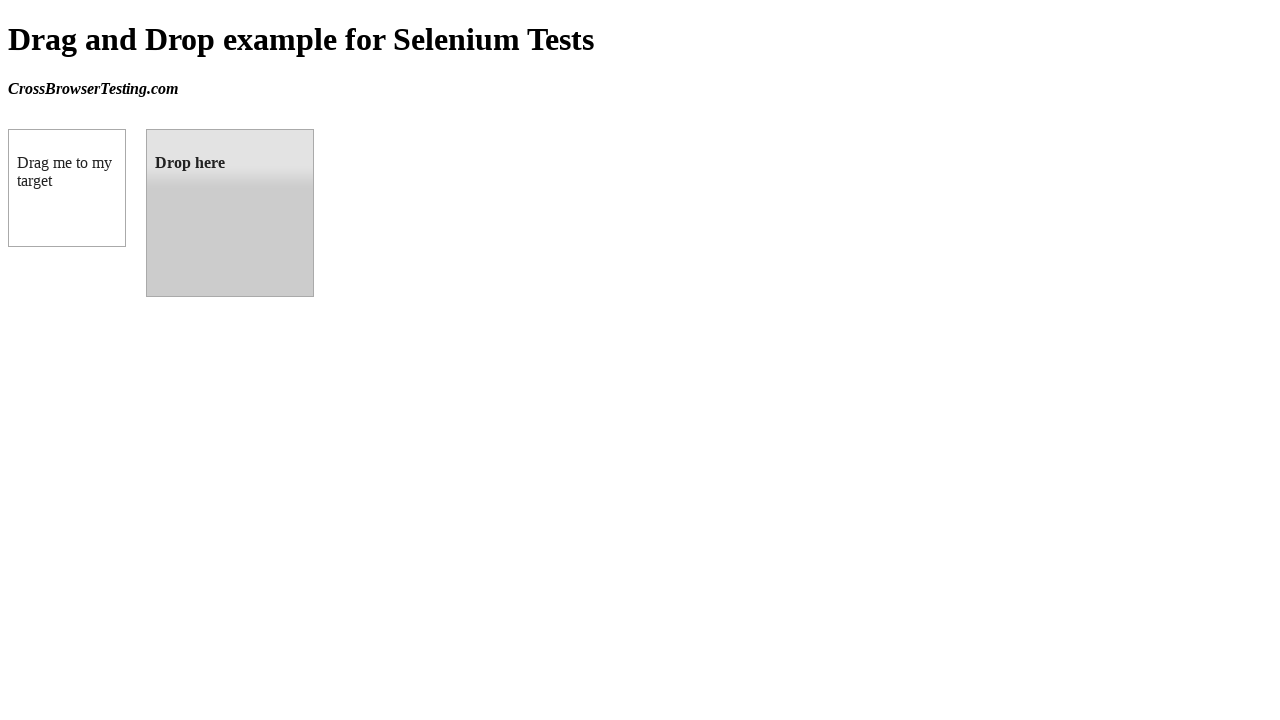

Located draggable source element
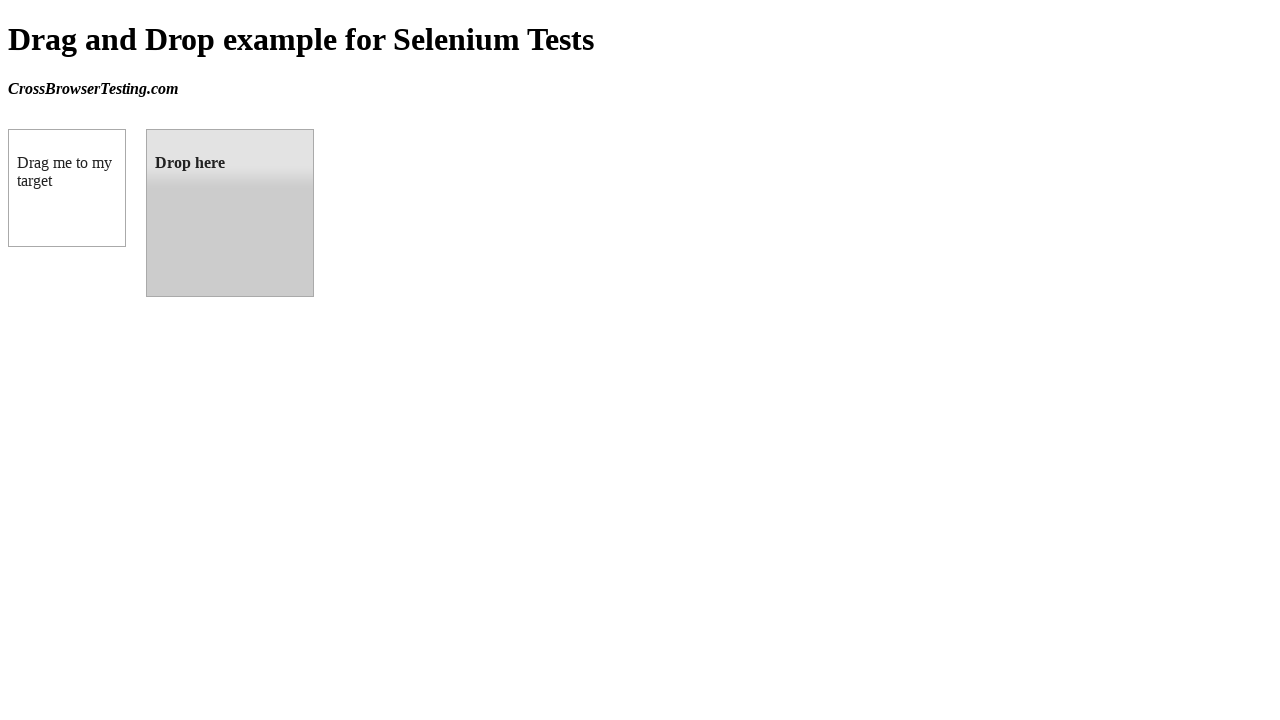

Located droppable target element
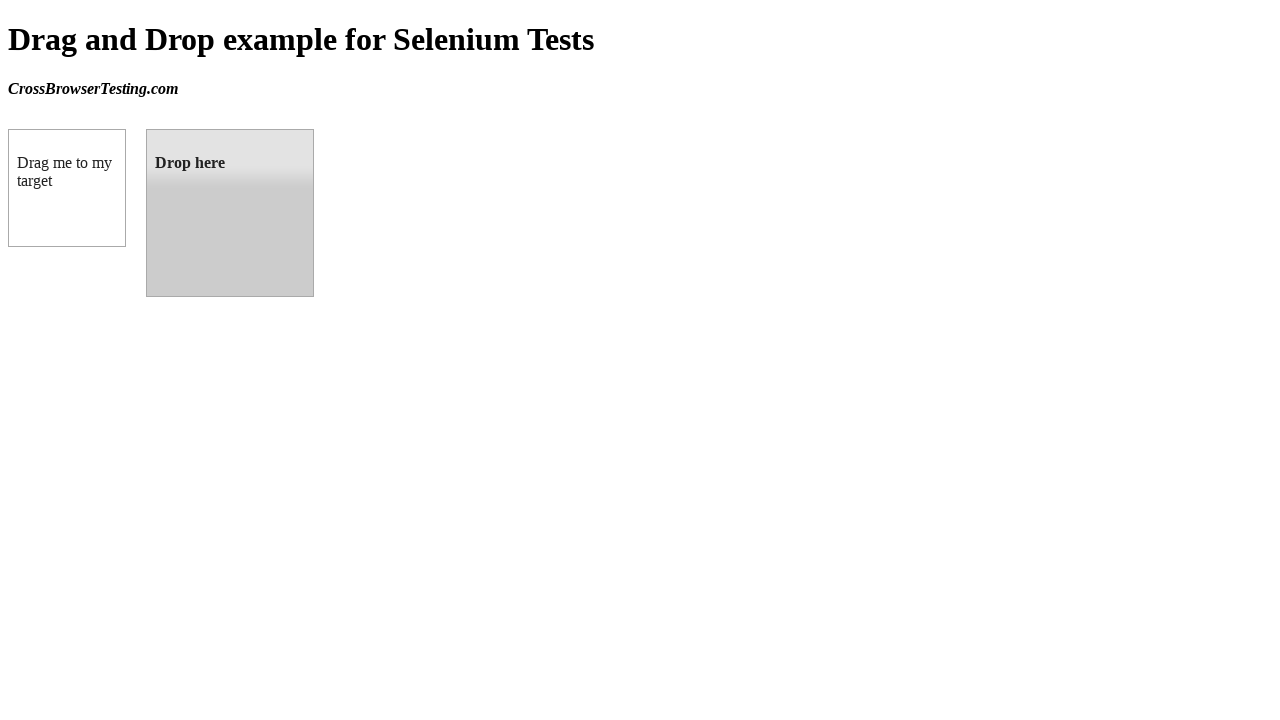

Performed drag-and-drop action from draggable element to droppable target at (230, 213)
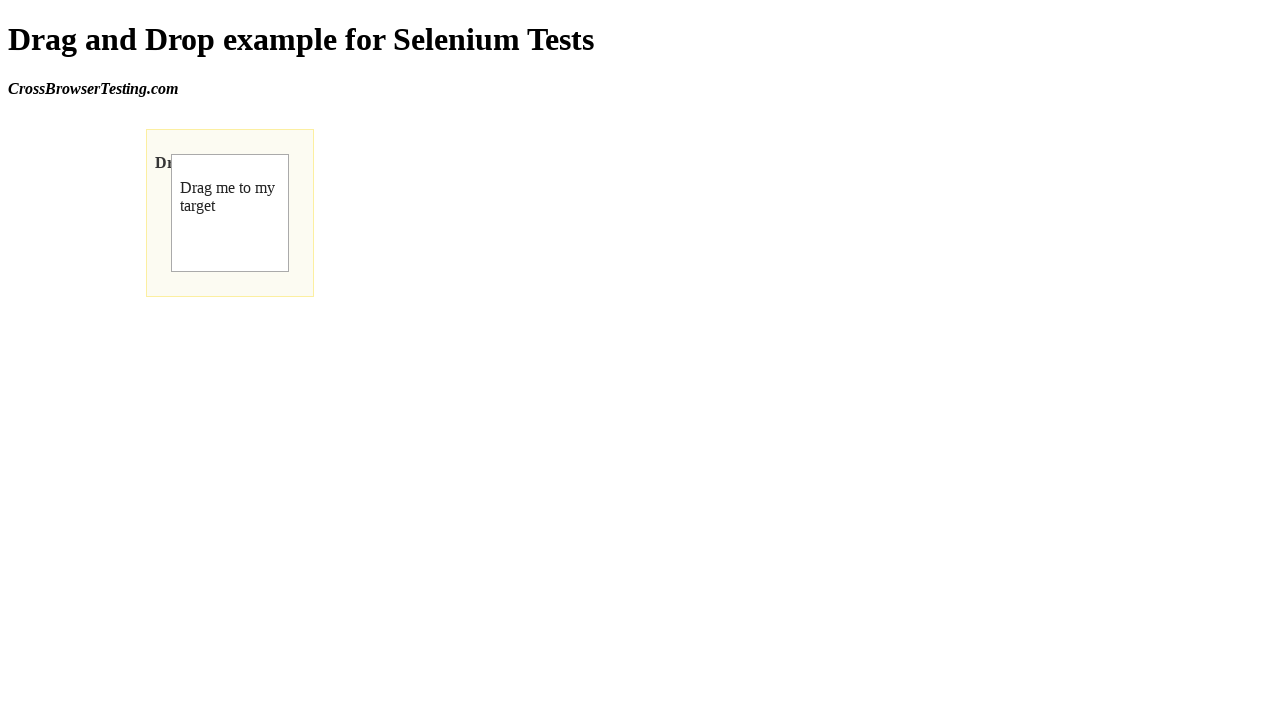

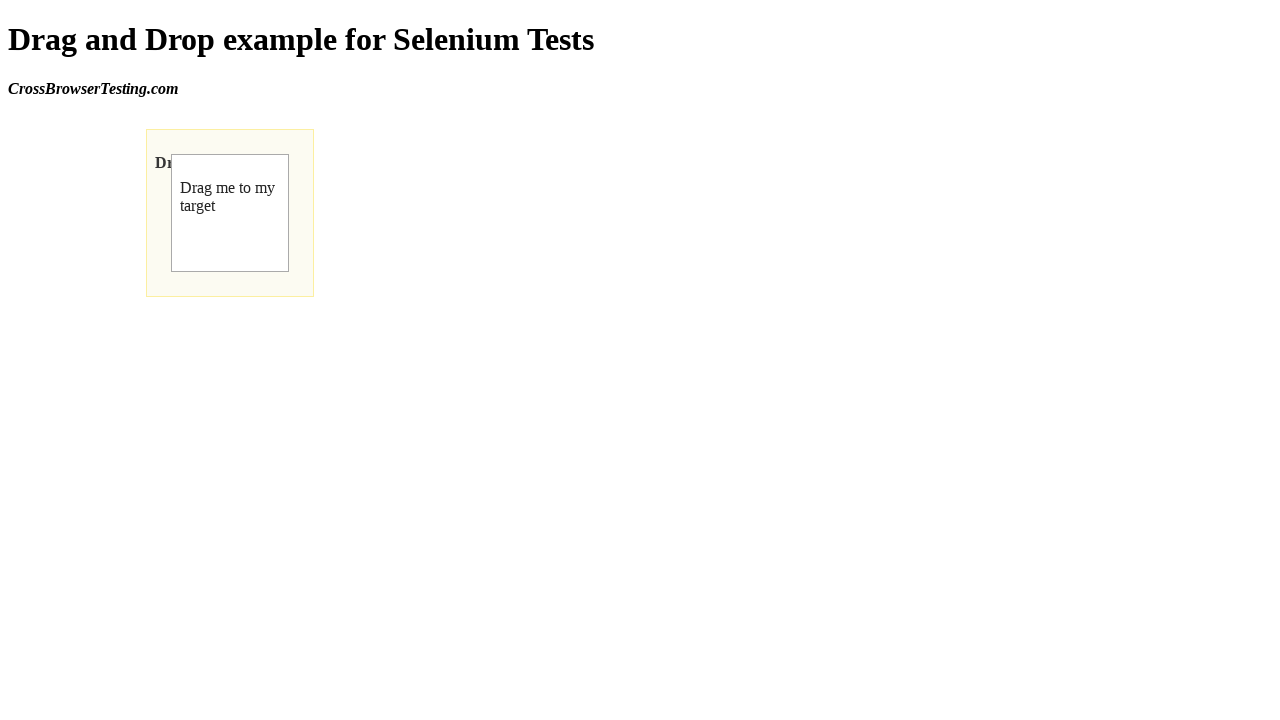